Navigates to Target's potato chips category page and scrolls through the product listing to load all products, verifying that product cards are displayed.

Starting URL: https://www.target.com/c/chips-snacks-grocery/potato-chips/-/N-5xsy7Z1140d

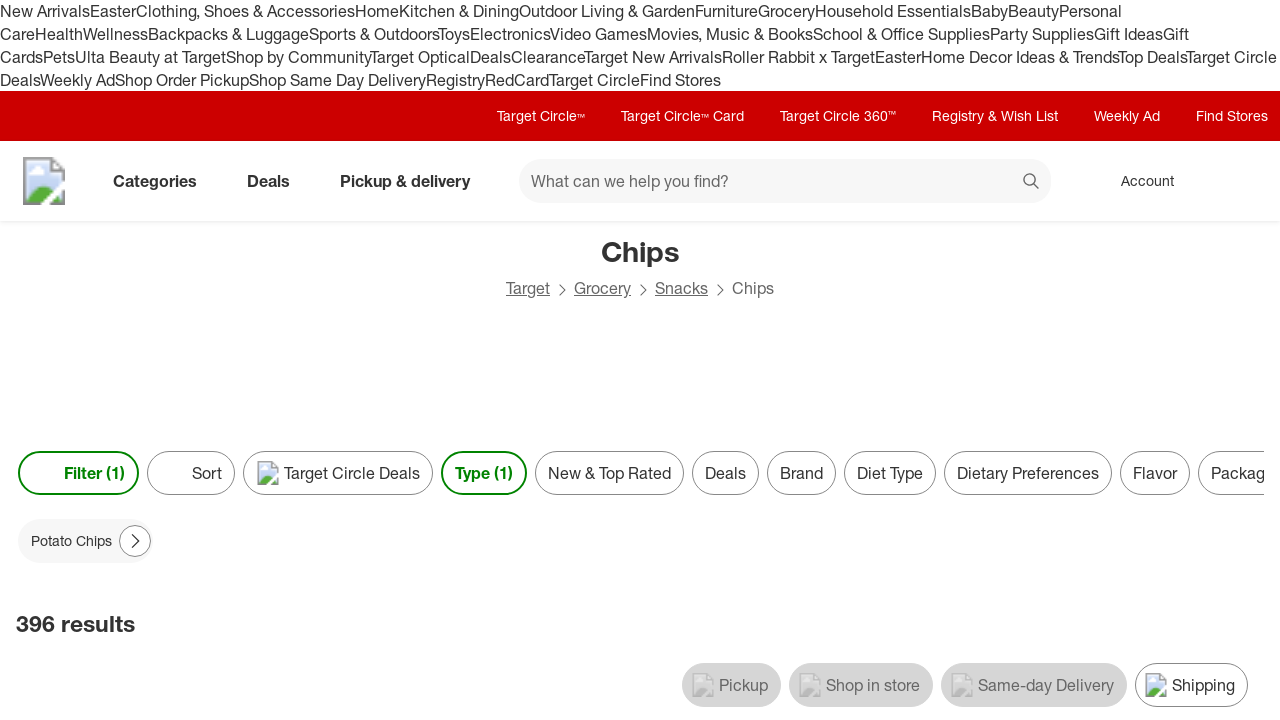

Waited for page to reach networkidle state
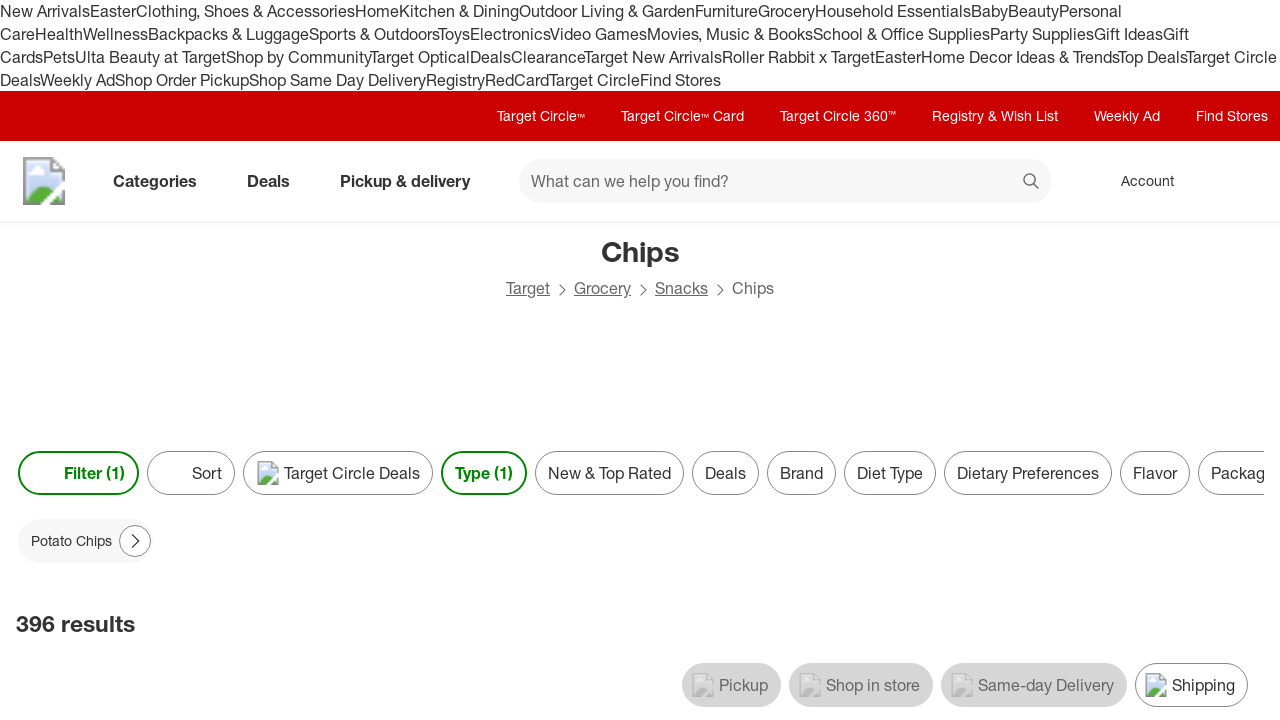

Waited 5 seconds for initial page load
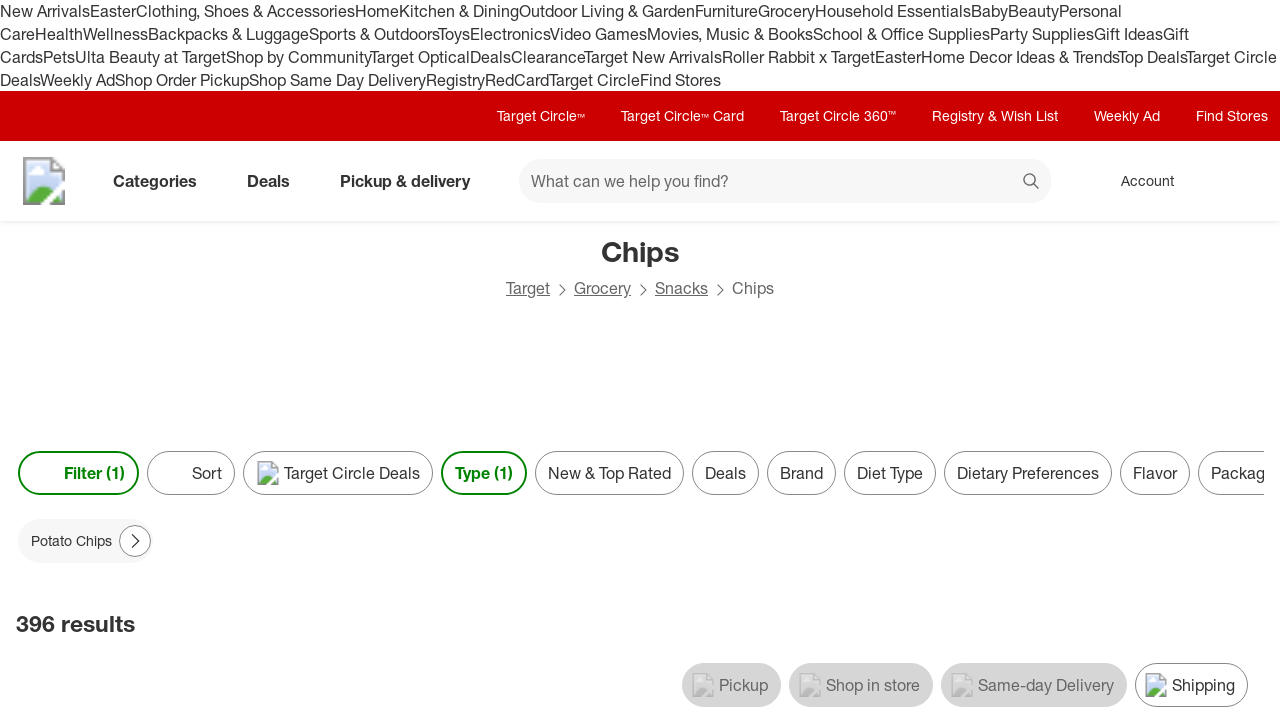

Scrolled down page by 1000 pixels
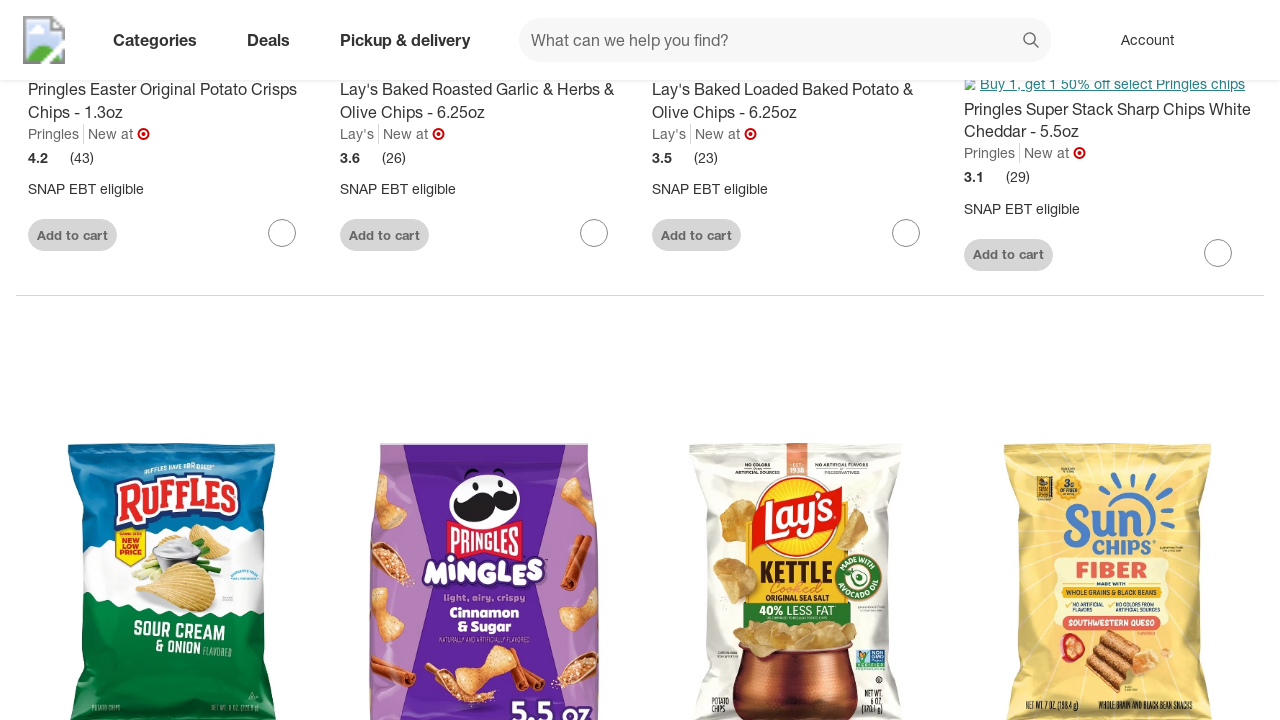

Waited 2 seconds for lazy-loaded products to appear
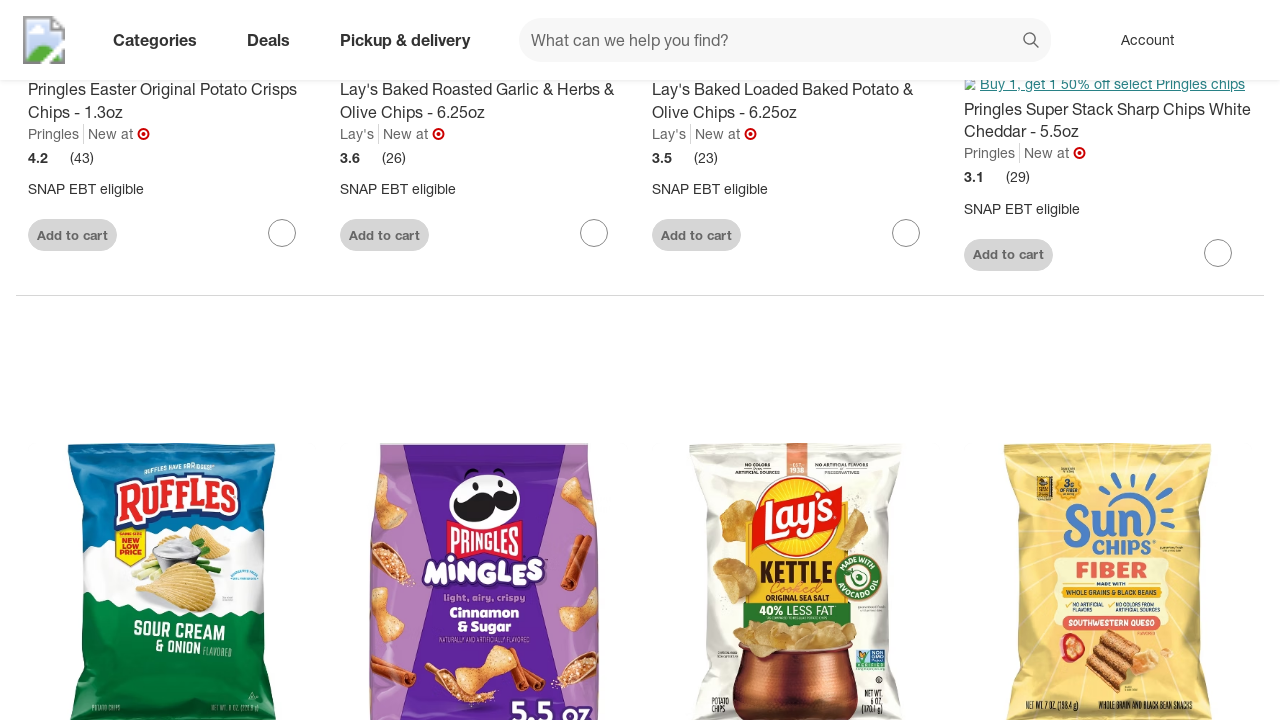

Checked product count: 24 products loaded
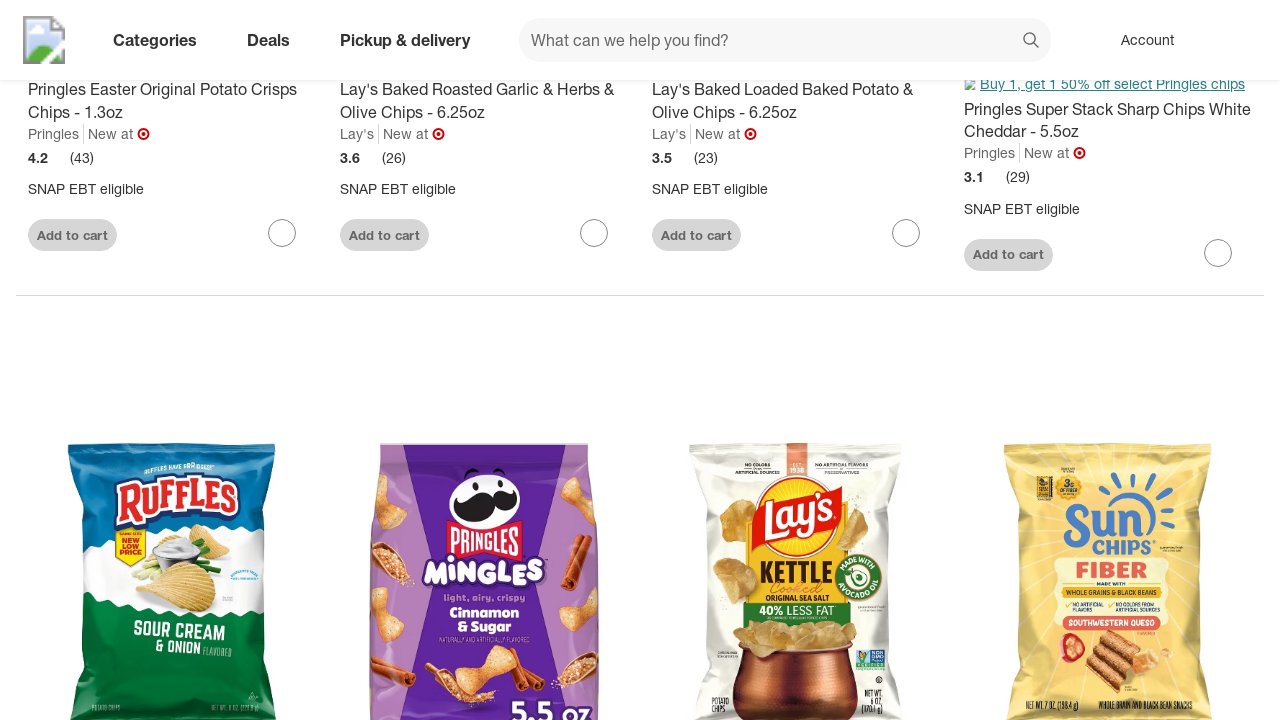

Scrolled down page by 1000 pixels
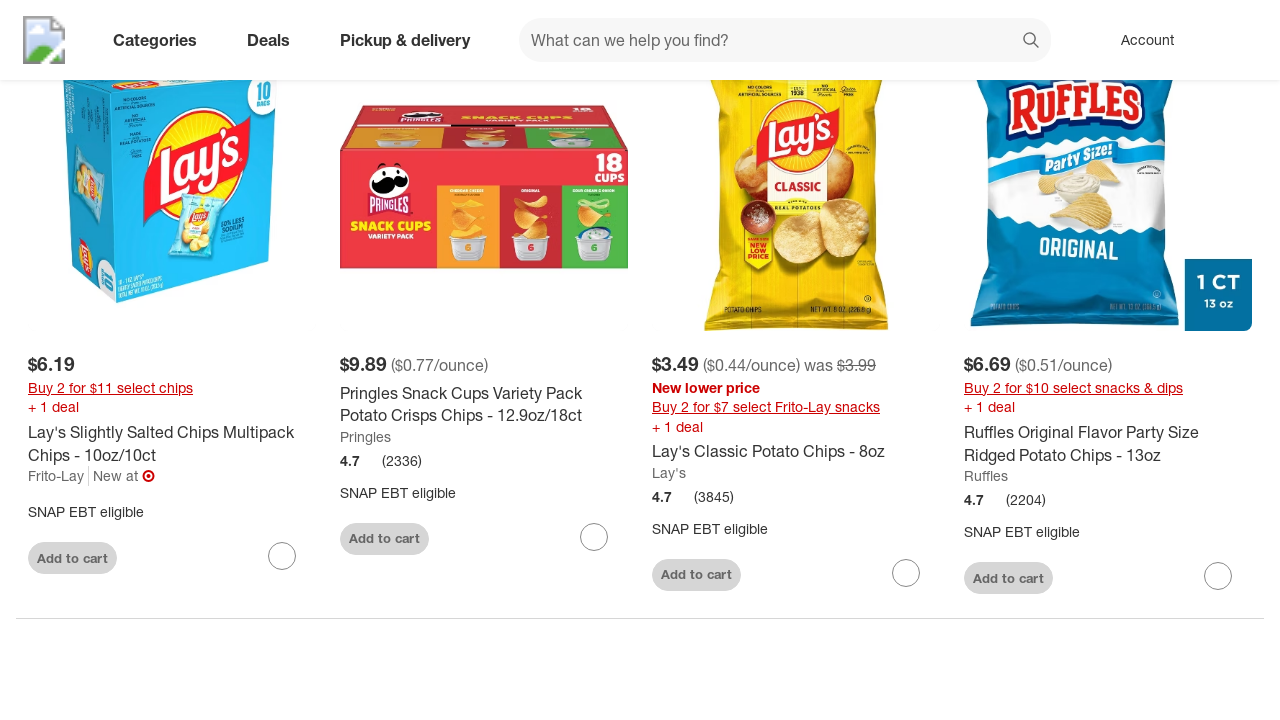

Waited 2 seconds for lazy-loaded products to appear
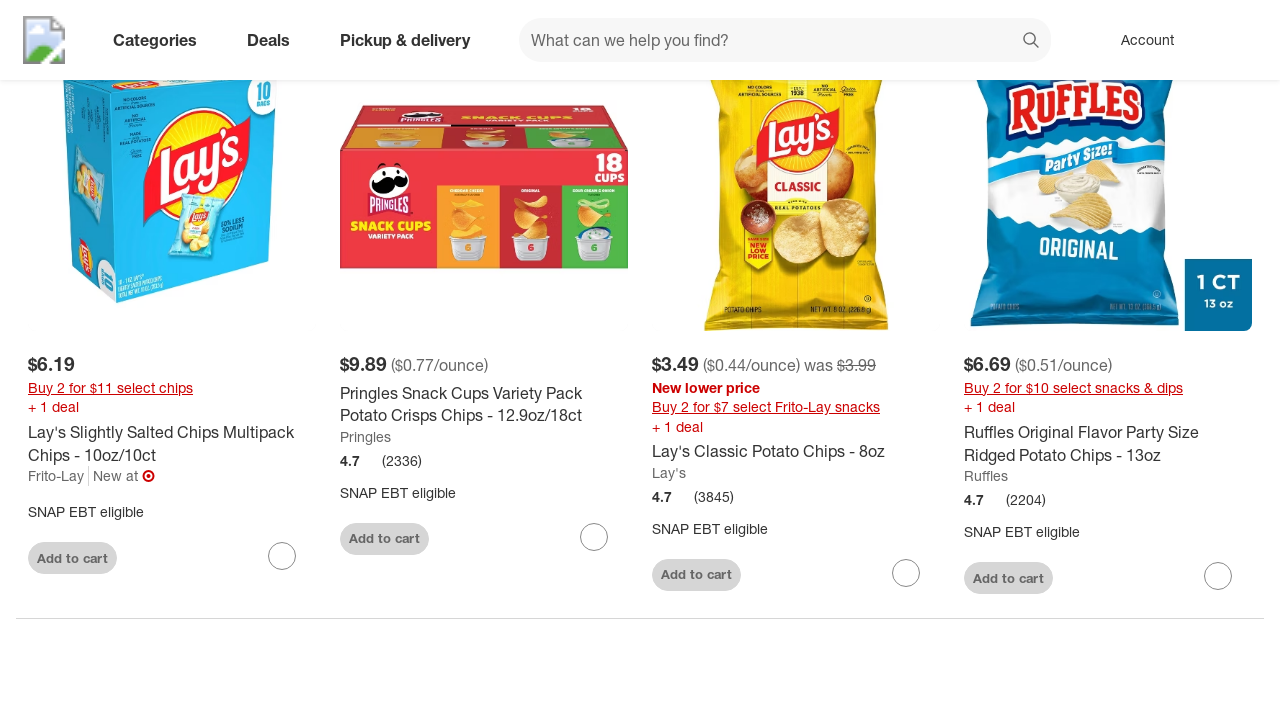

Checked product count: 24 products loaded
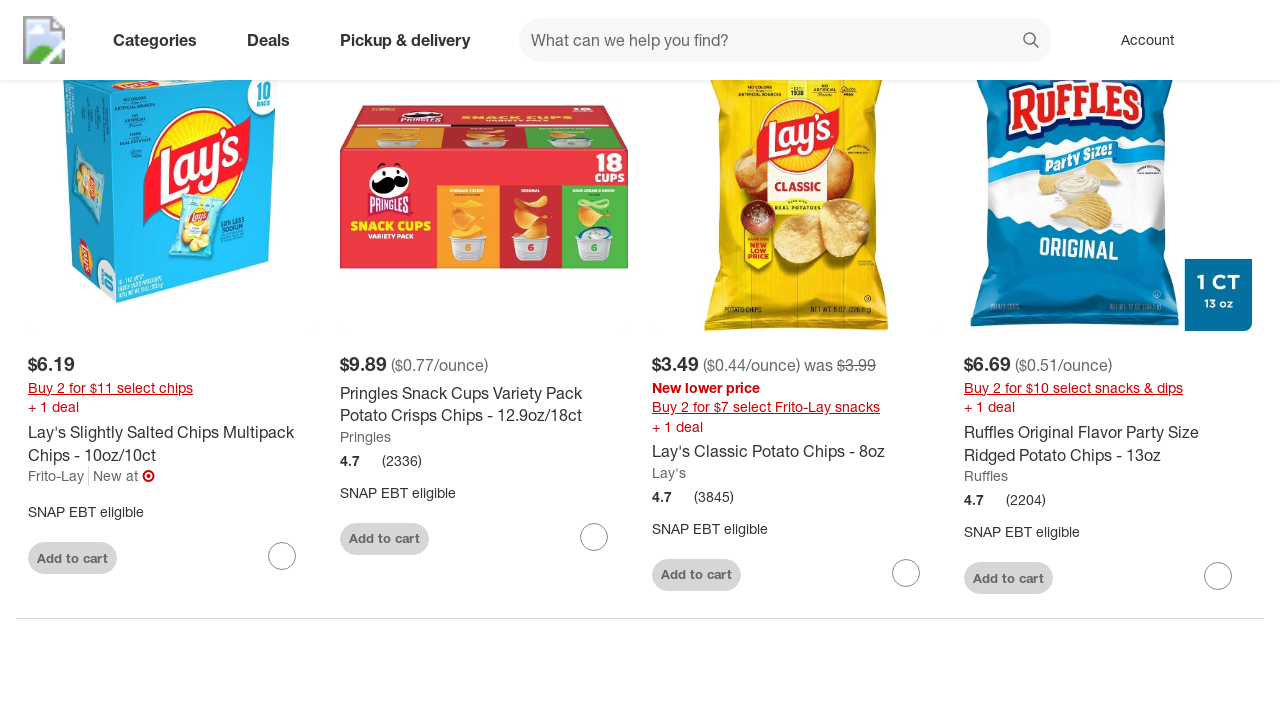

No new products loaded, stopping scroll attempts
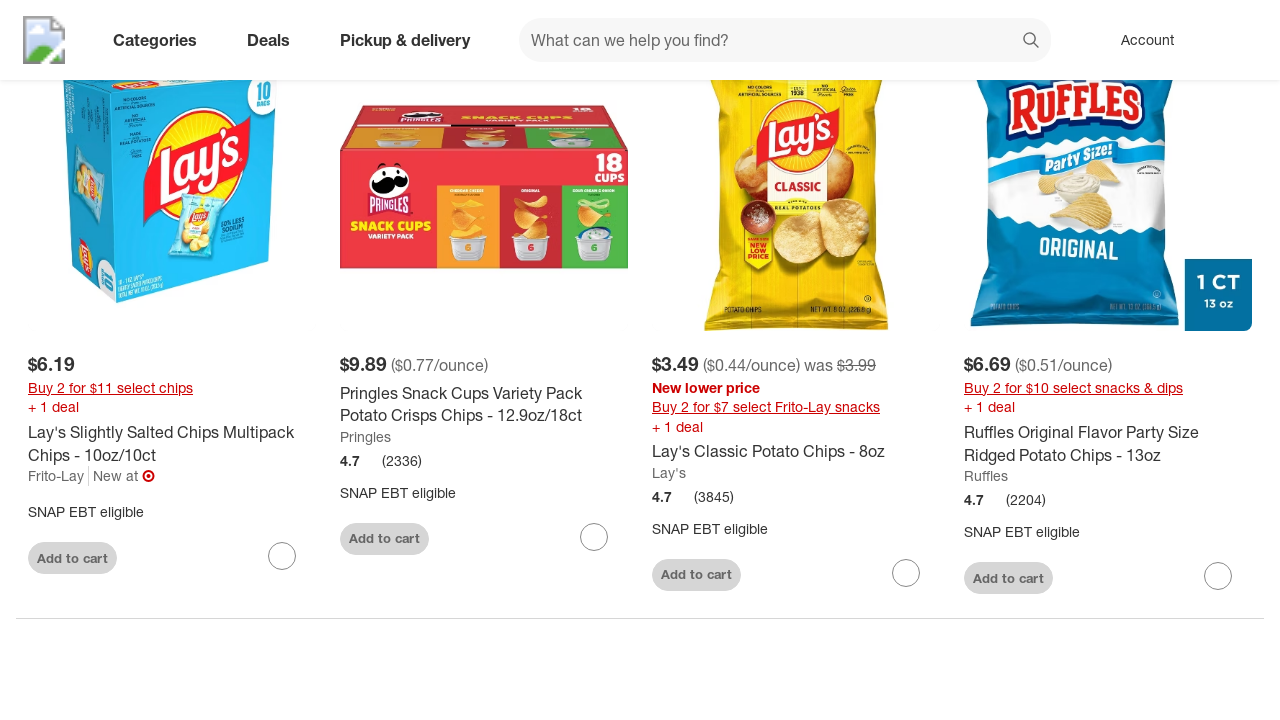

Verified product cards are displayed on the page
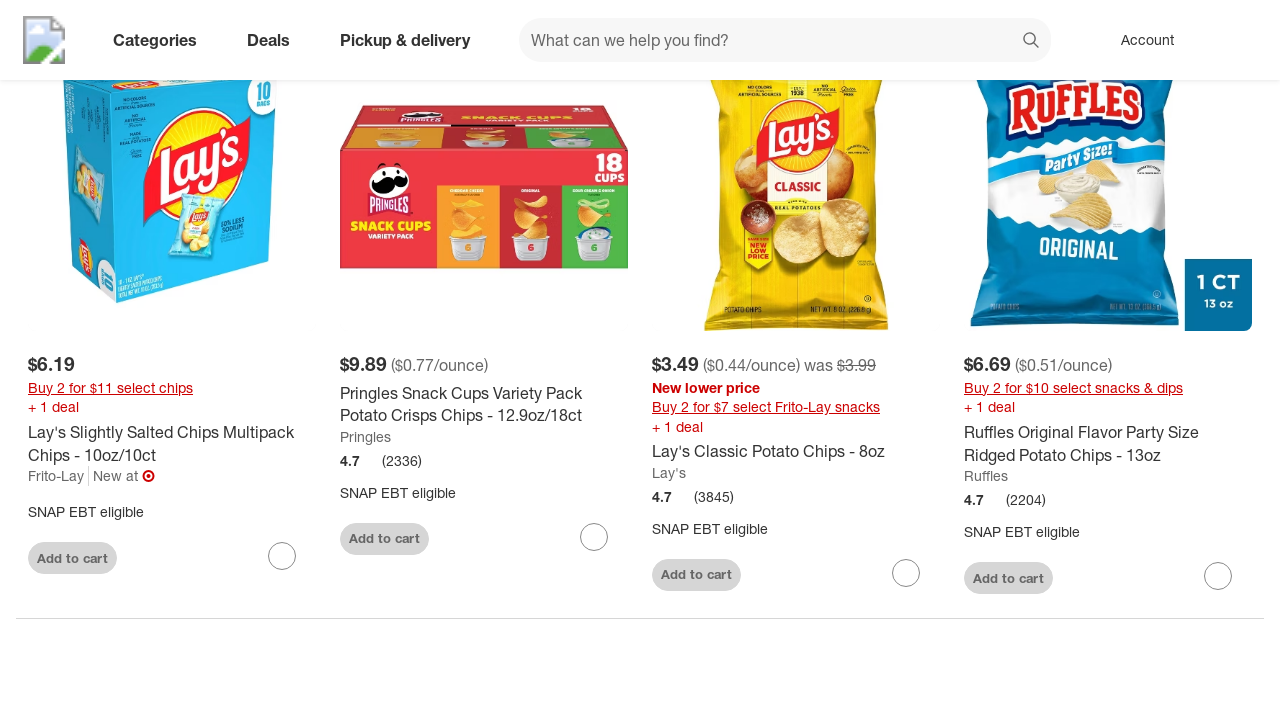

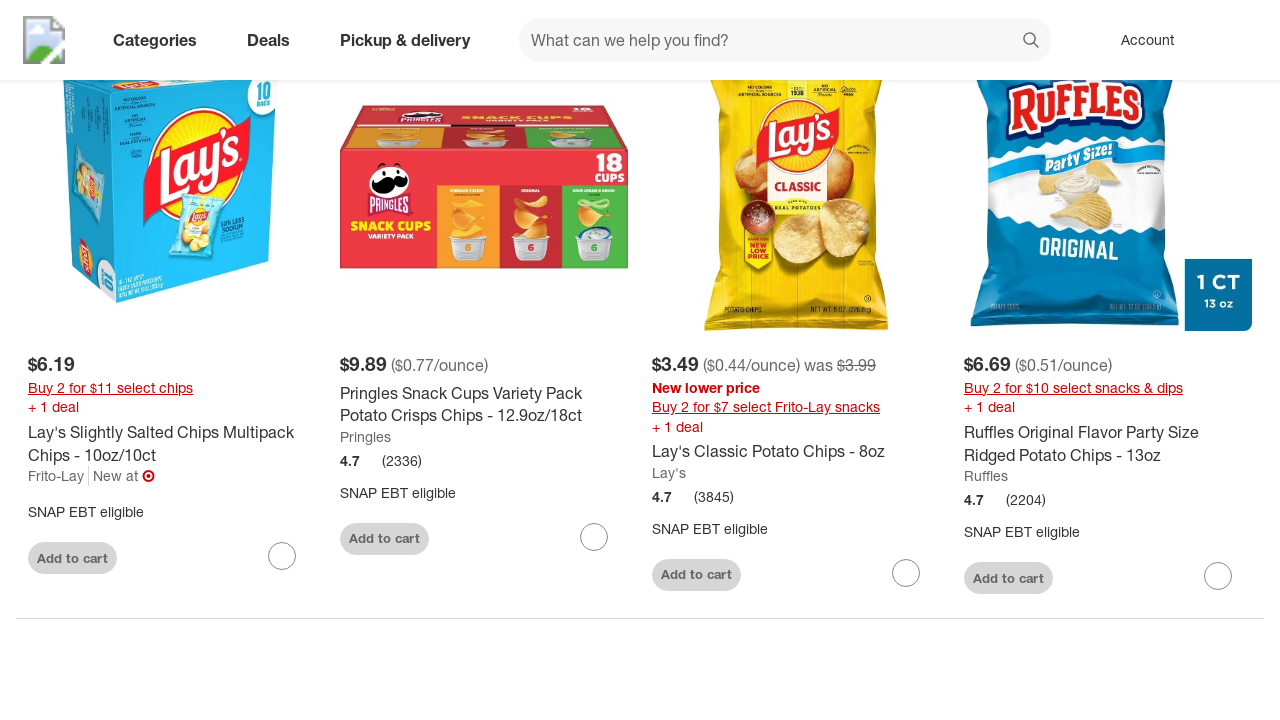